Tests handling new browser windows/tabs including opening a new tab, switching to it, reading content, and then opening a new window

Starting URL: https://demoqa.com/browser-windows

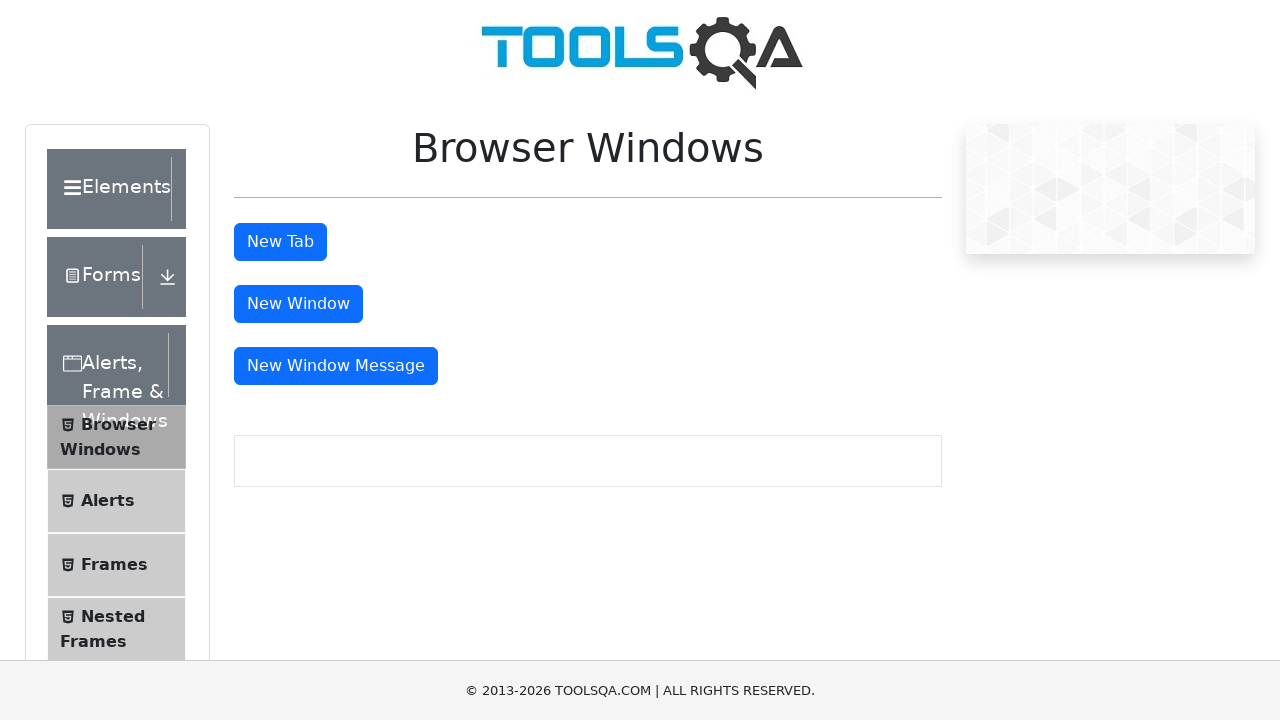

Clicked button to open new tab and popup appeared at (280, 242) on #tabButton
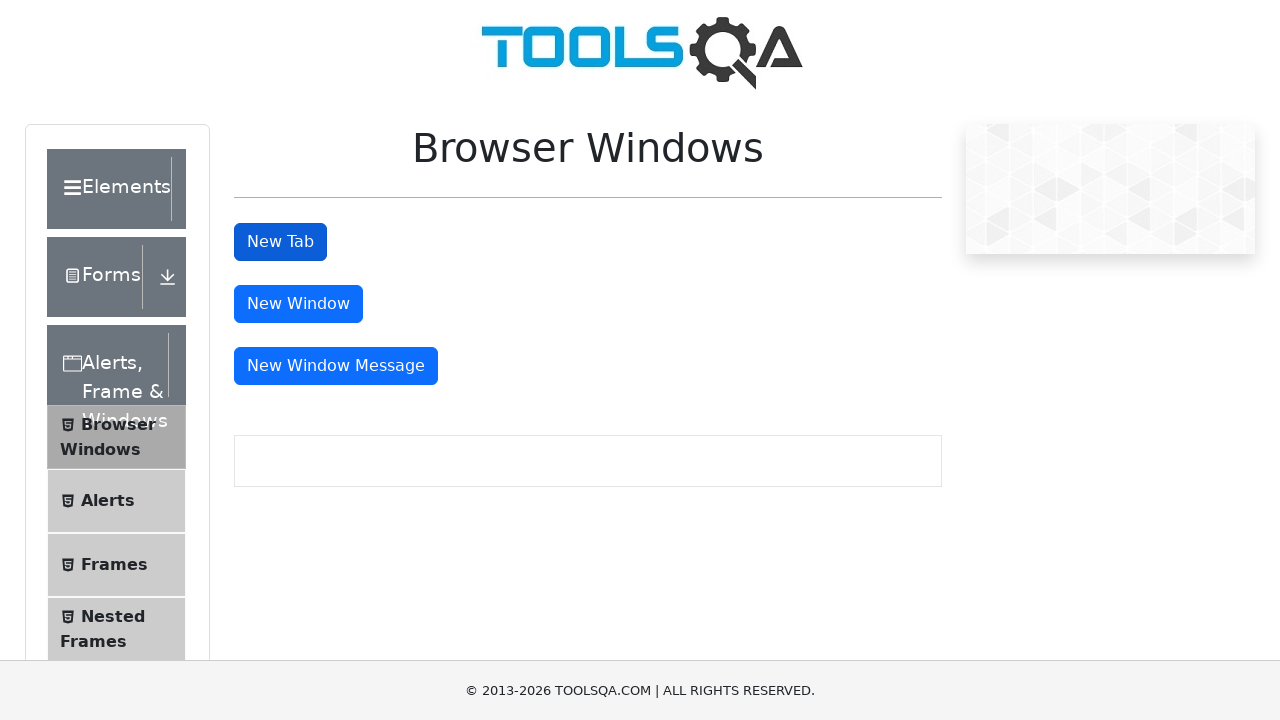

New tab loaded and sample heading appeared
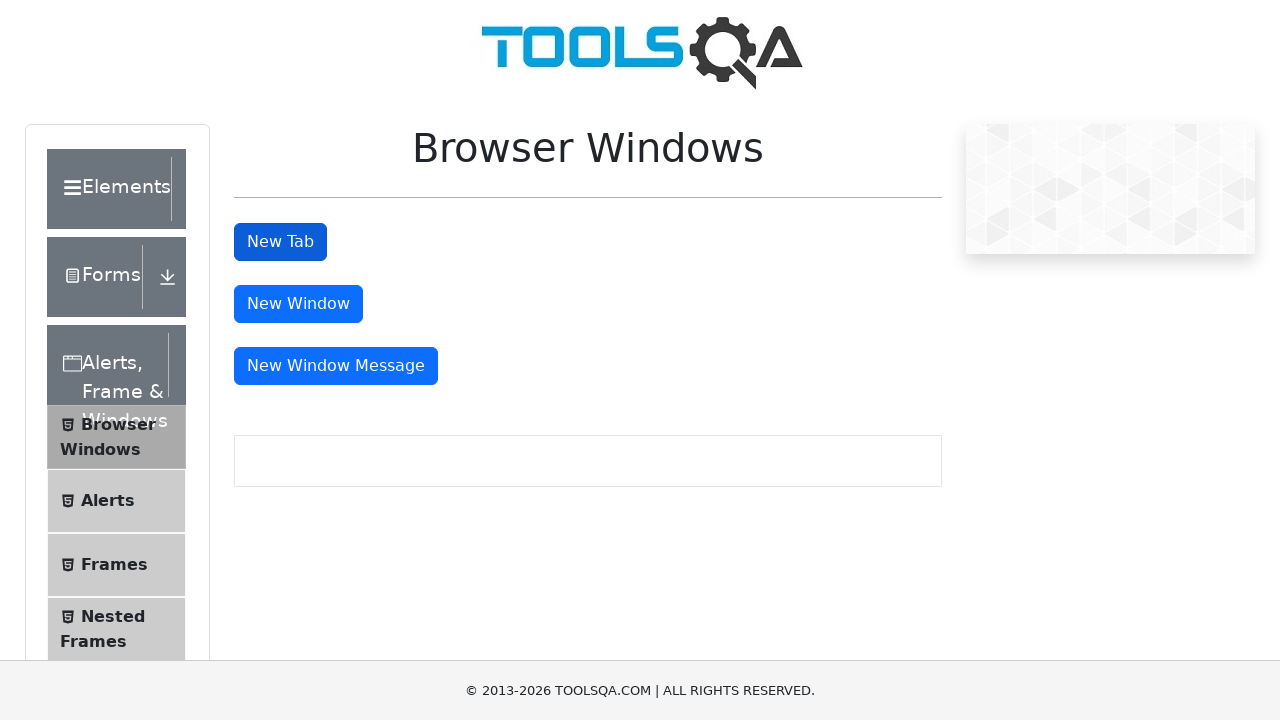

Closed the new tab
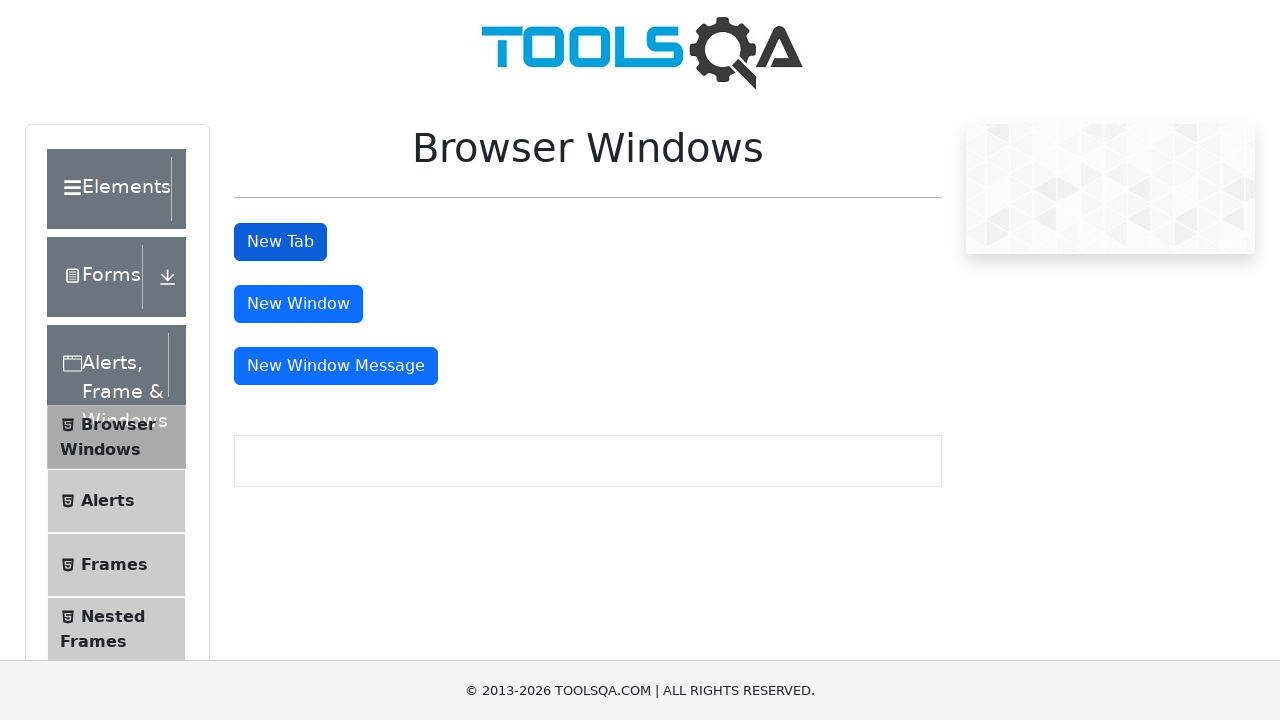

Clicked button to open new window and popup appeared at (298, 304) on #windowButton
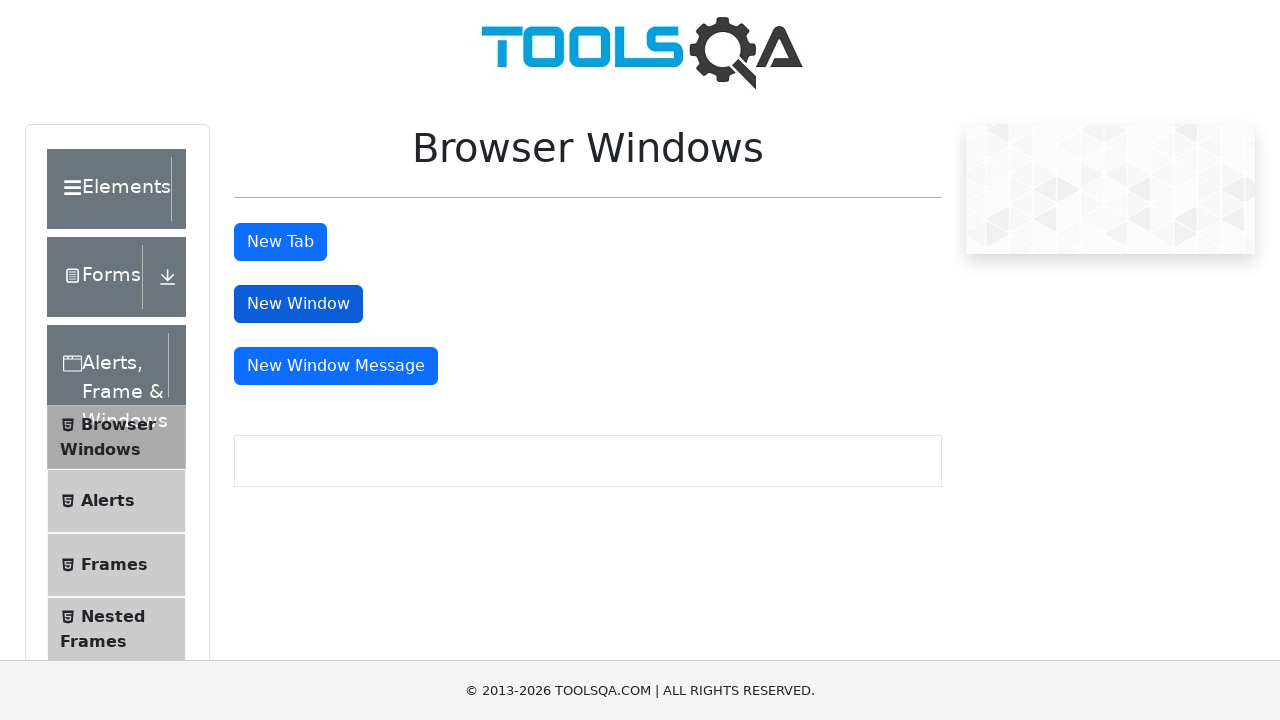

New window loaded and sample heading appeared
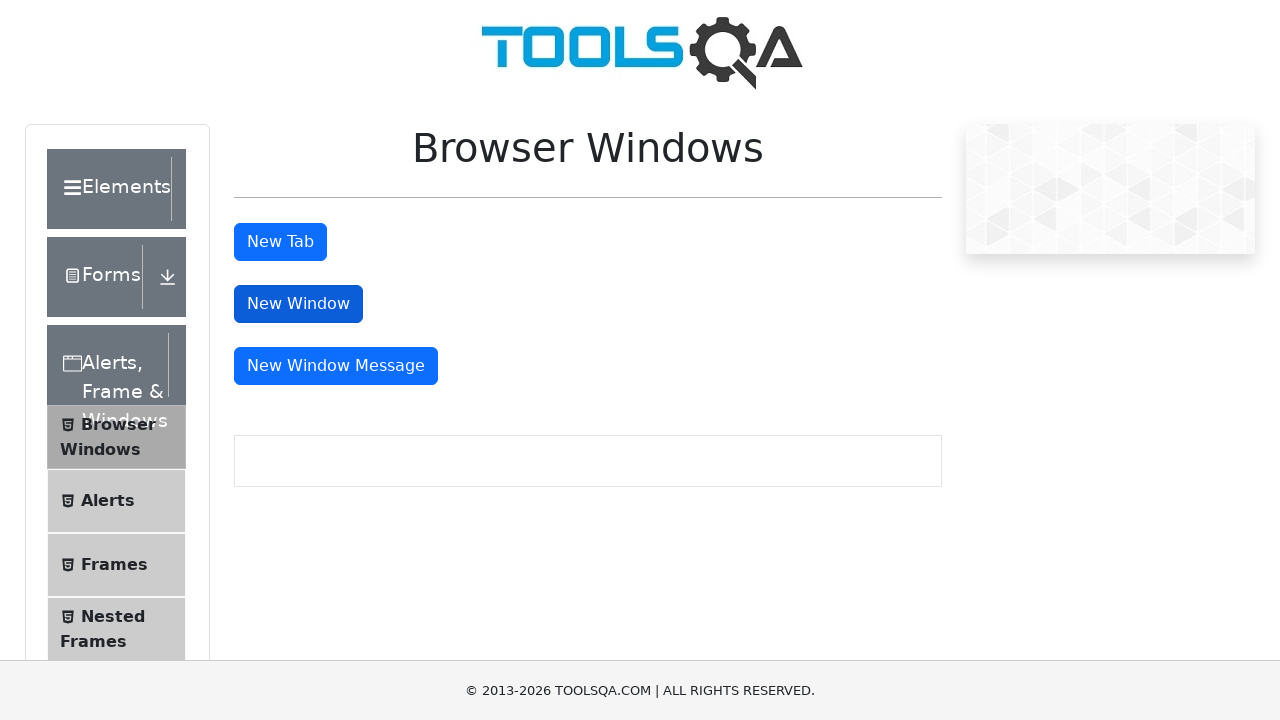

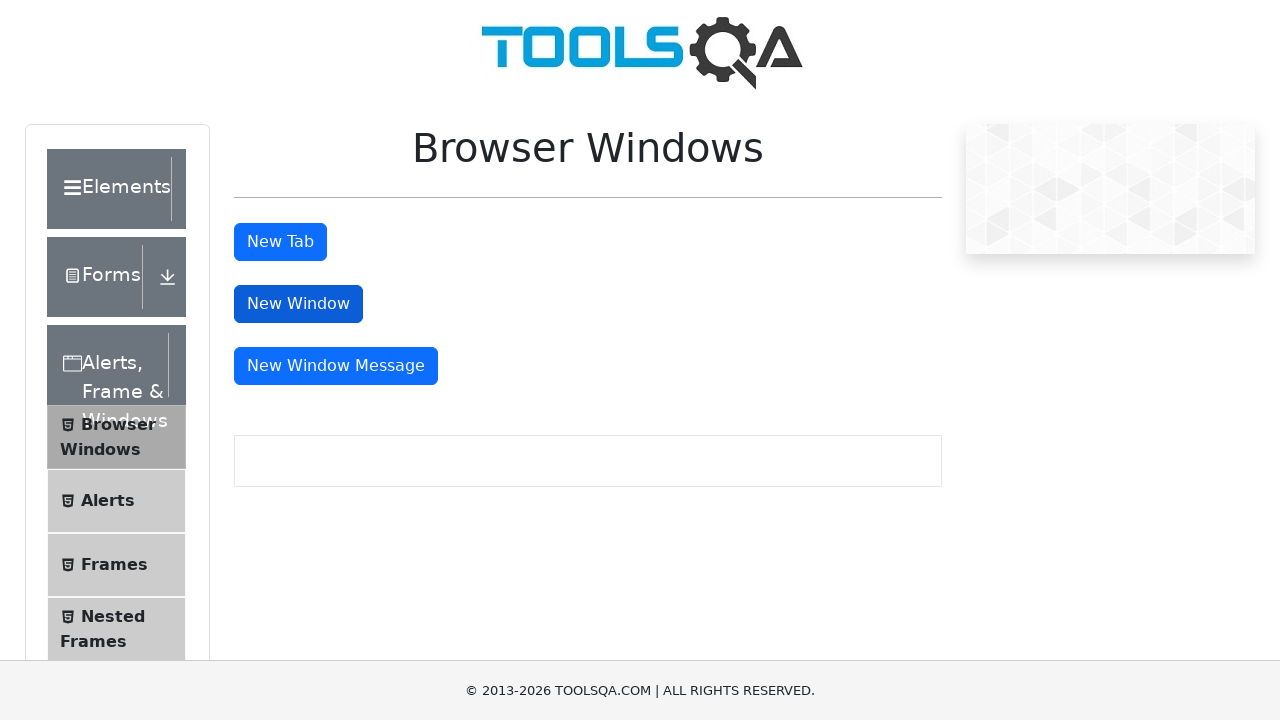